Navigates to a W3Schools tryit editor page and selects an option from a dropdown menu within an iframe

Starting URL: https://www.w3schools.com/tags/tryit.asp?filename=tryhtml_select

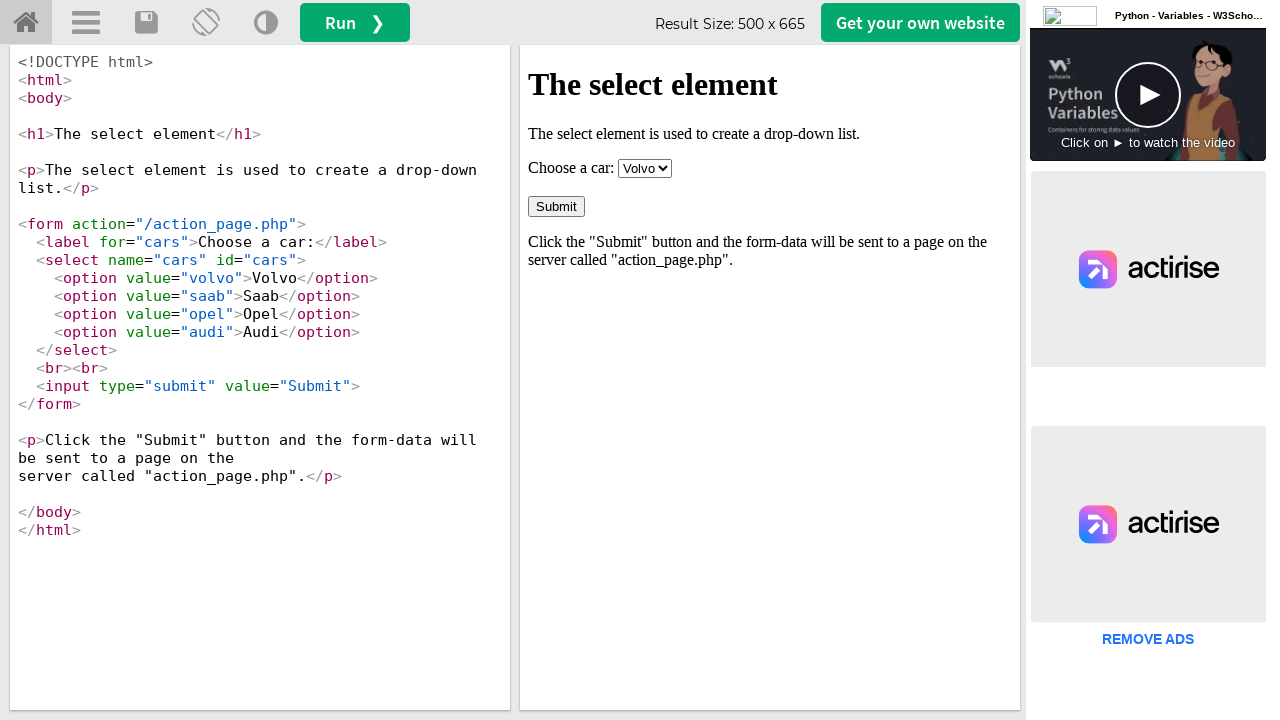

Navigated to W3Schools tryit editor page
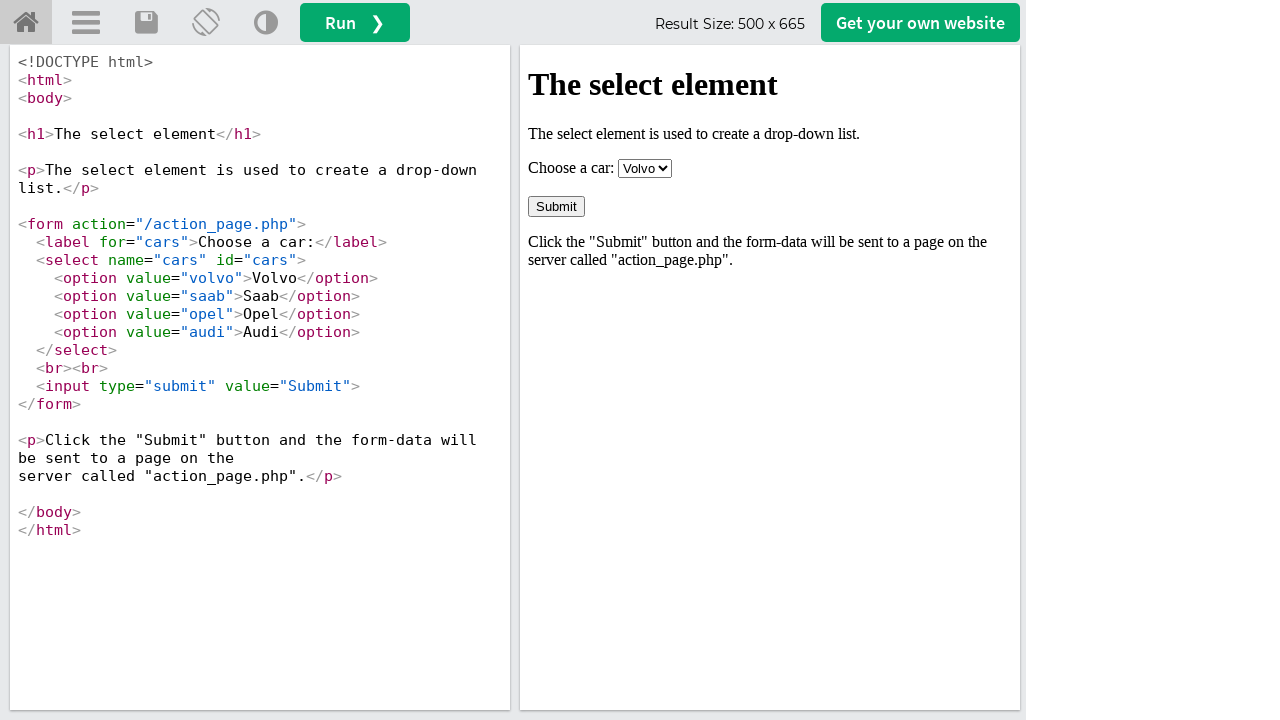

Located the iframe containing the select element
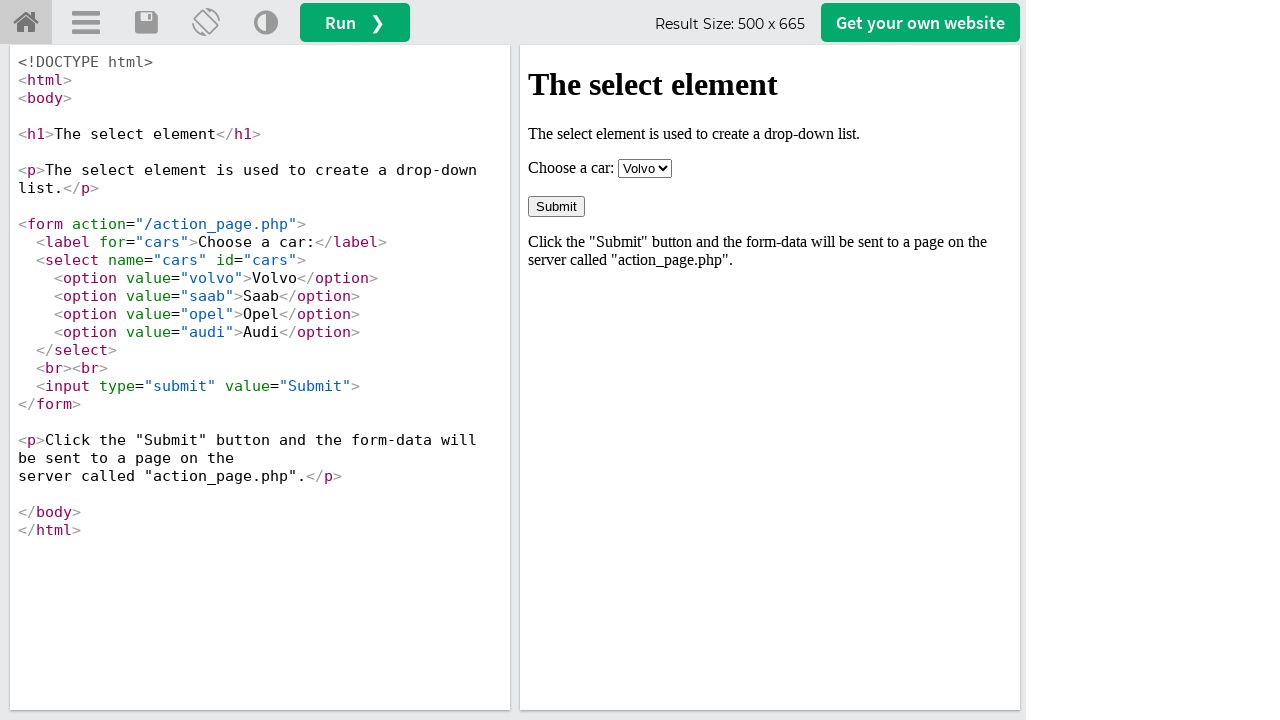

Selected the second option from the cars dropdown menu on #iframeResult >> internal:control=enter-frame >> #cars
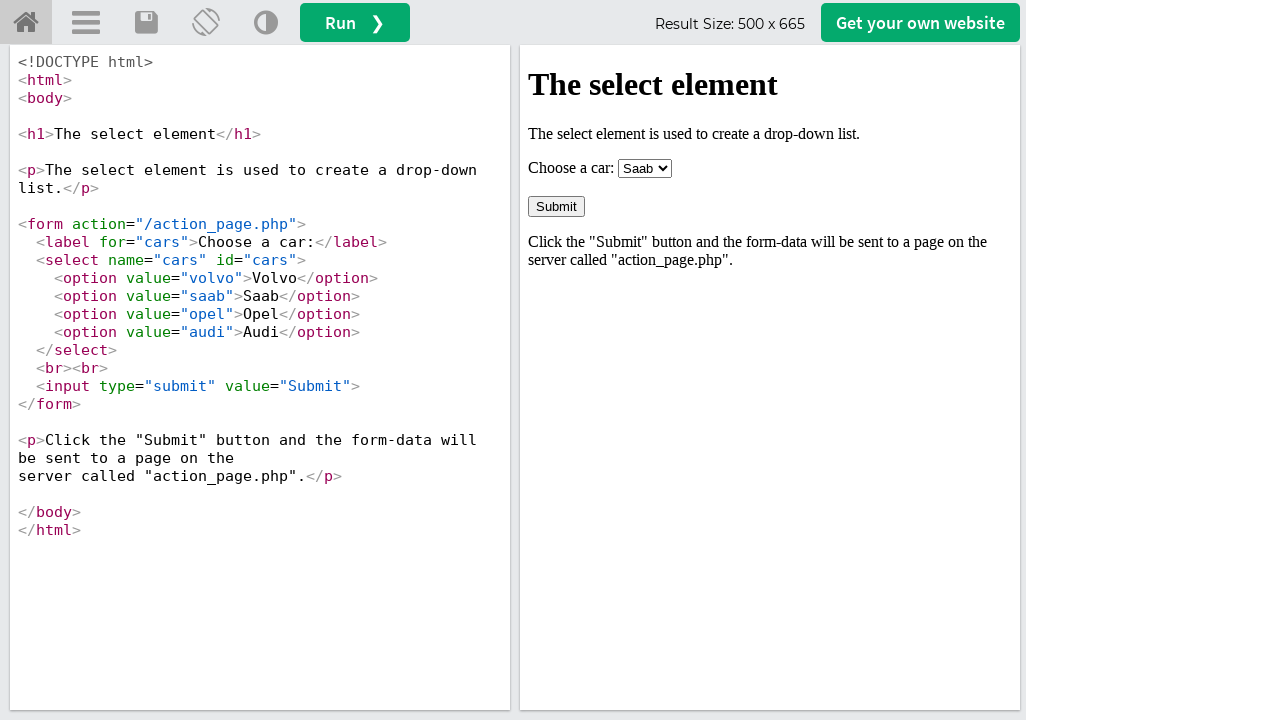

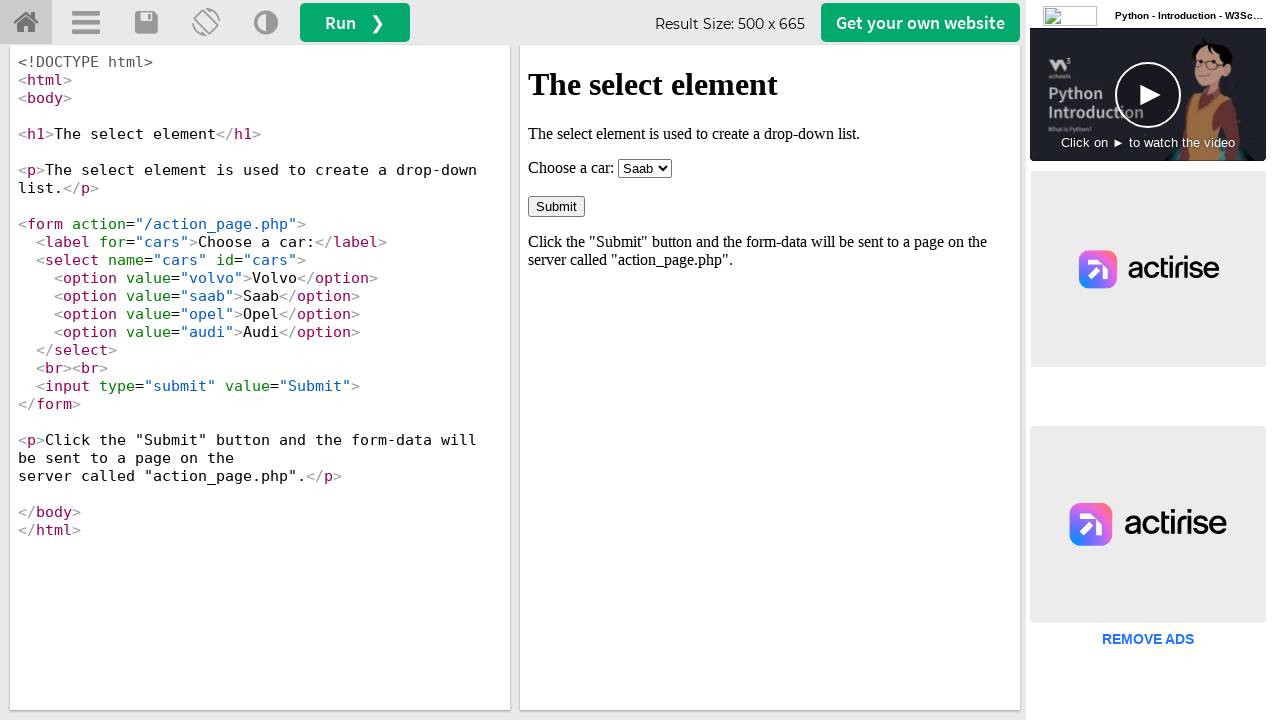